Tests navigation to library section of an Angular demo application while simulating network throttling conditions

Starting URL: https://rahulshettyacademy.com/angularAppdemo/

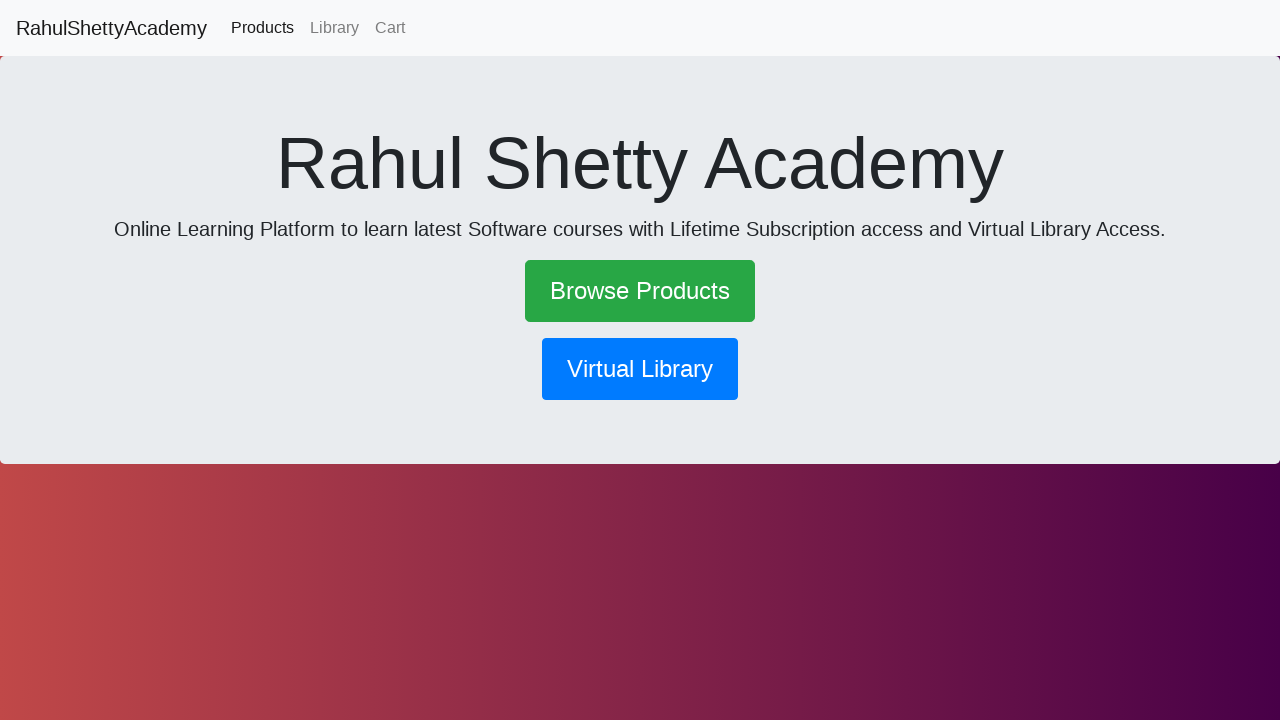

Clicked library button to navigate to library section at (640, 369) on button[routerlink='/library']
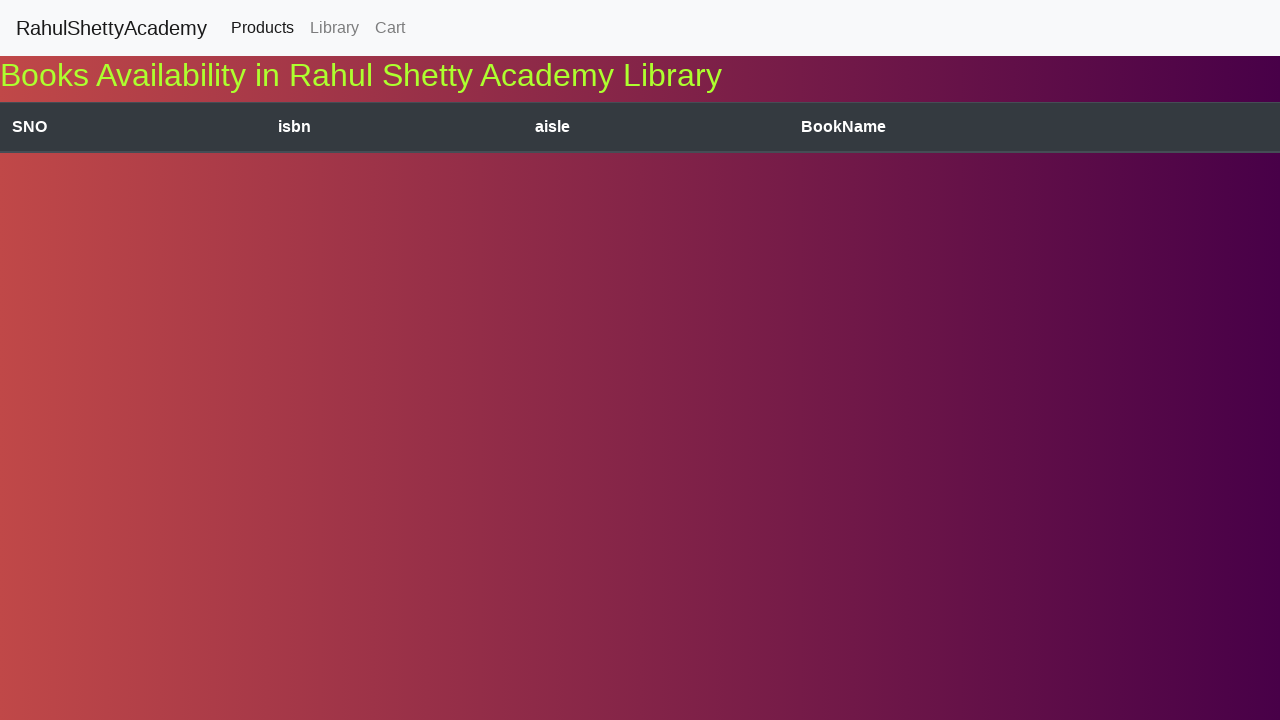

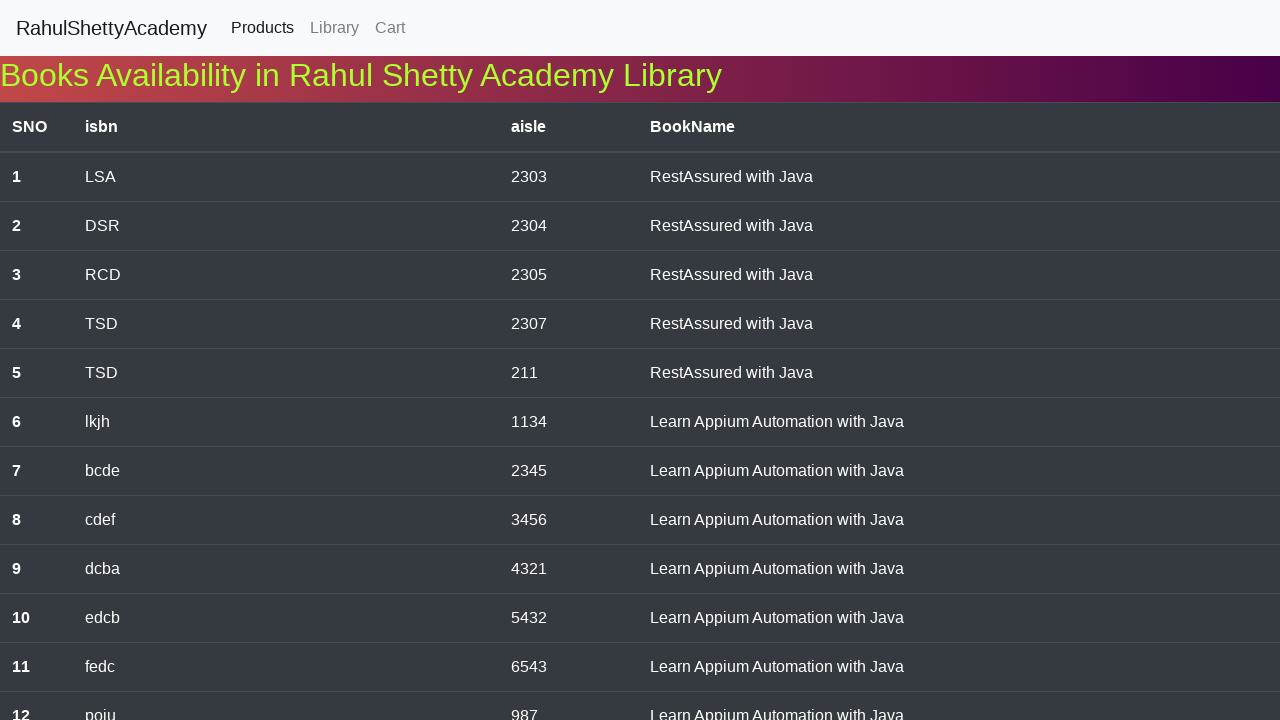